Tests that a locked out user receives the appropriate error message when attempting to log in with valid credentials

Starting URL: https://www.saucedemo.com

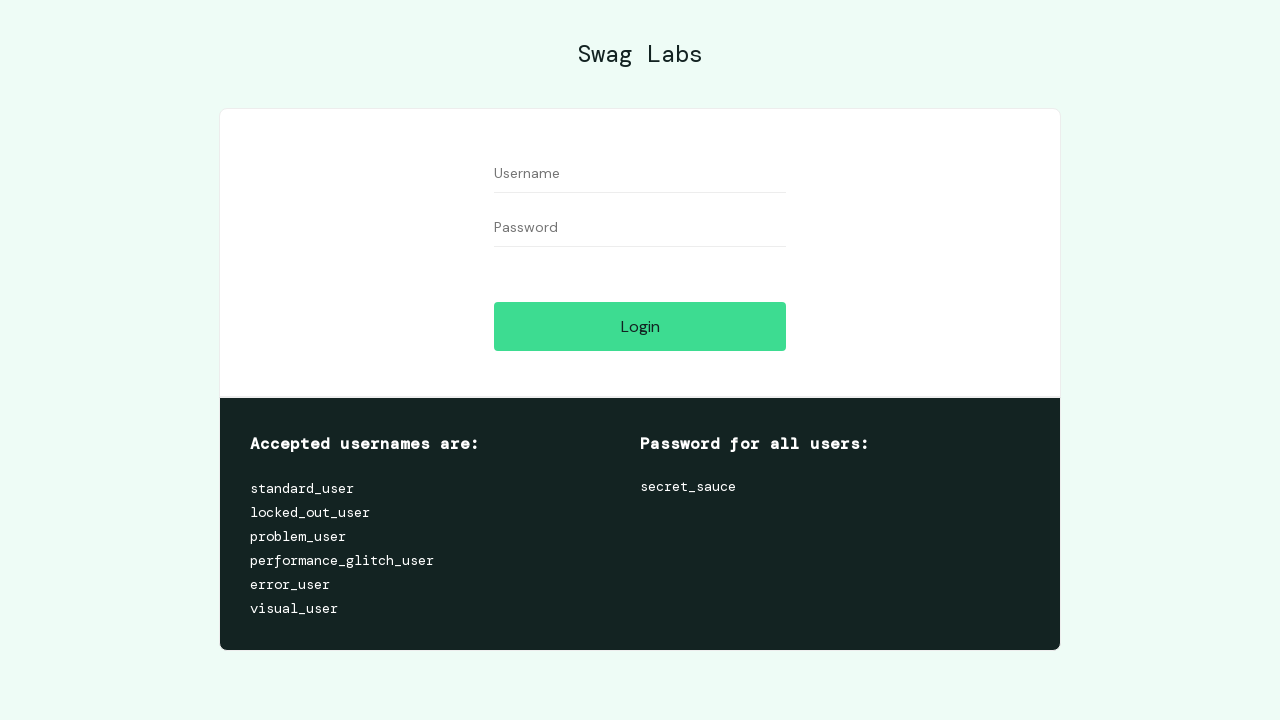

Username input field became visible
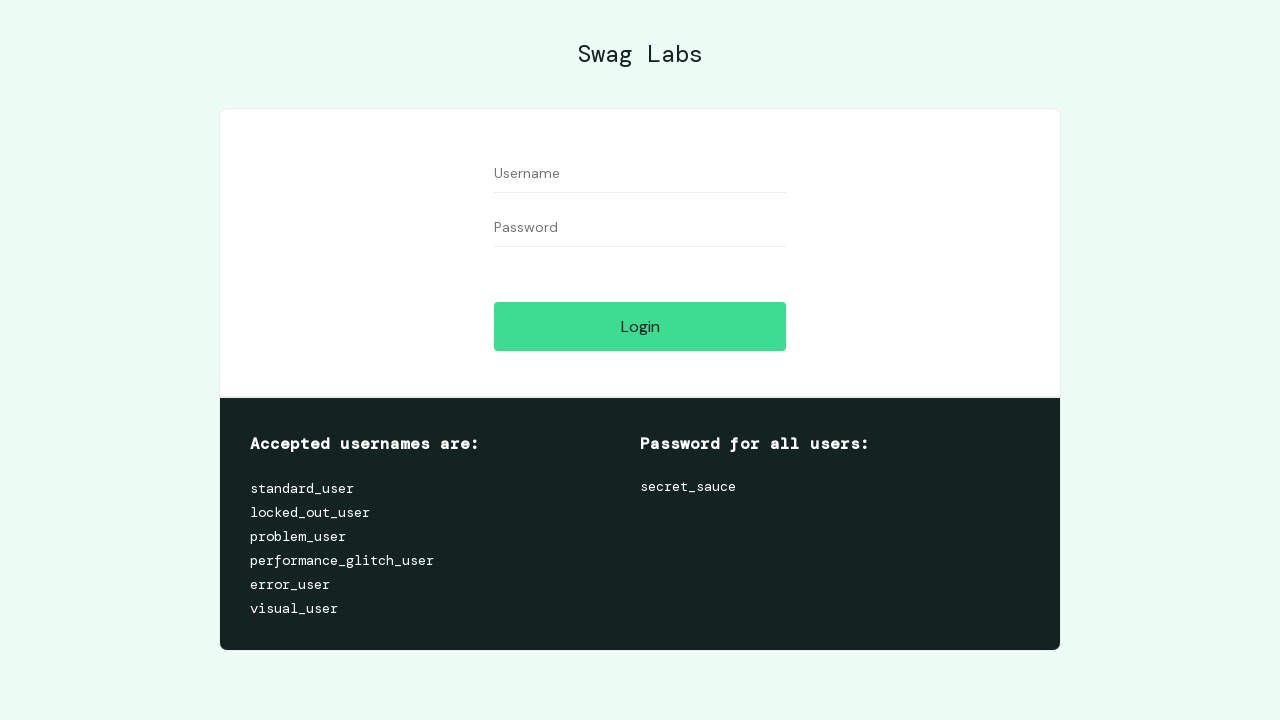

Filled username field with 'locked_out_user' on #user-name
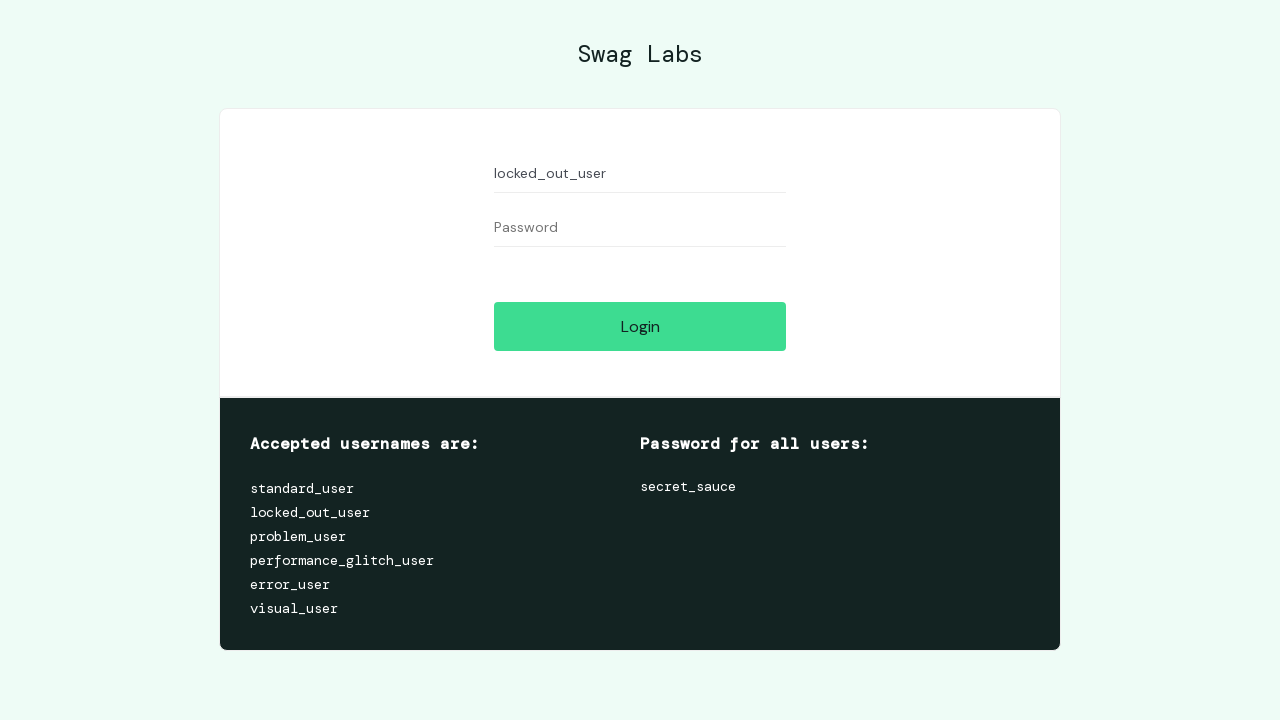

Password input field became visible
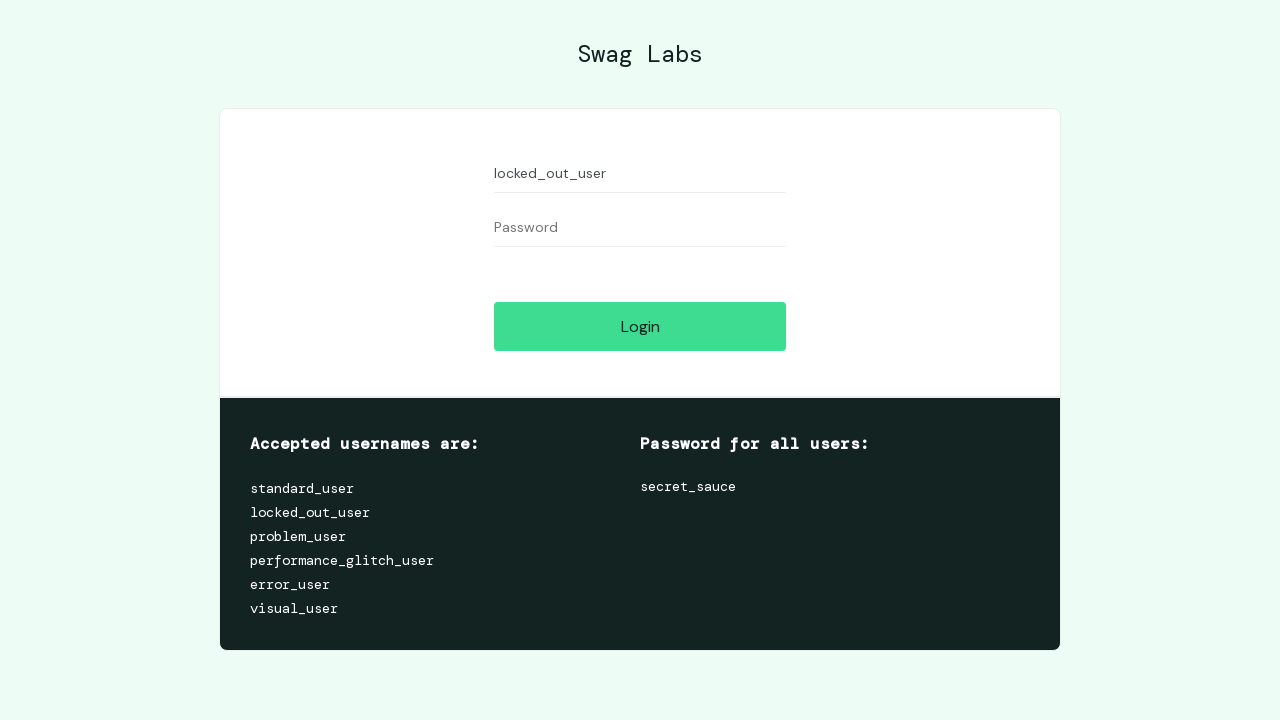

Filled password field with 'secret_sauce' on #password
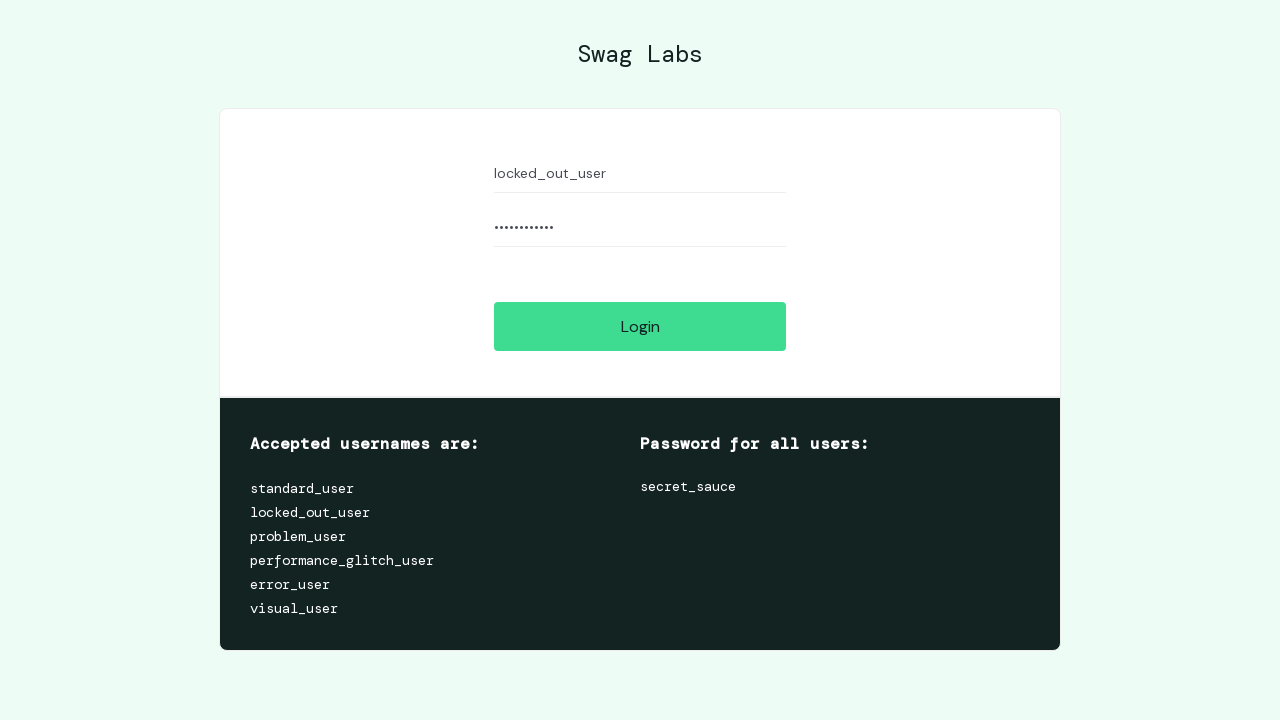

Clicked login button at (640, 326) on #login-button
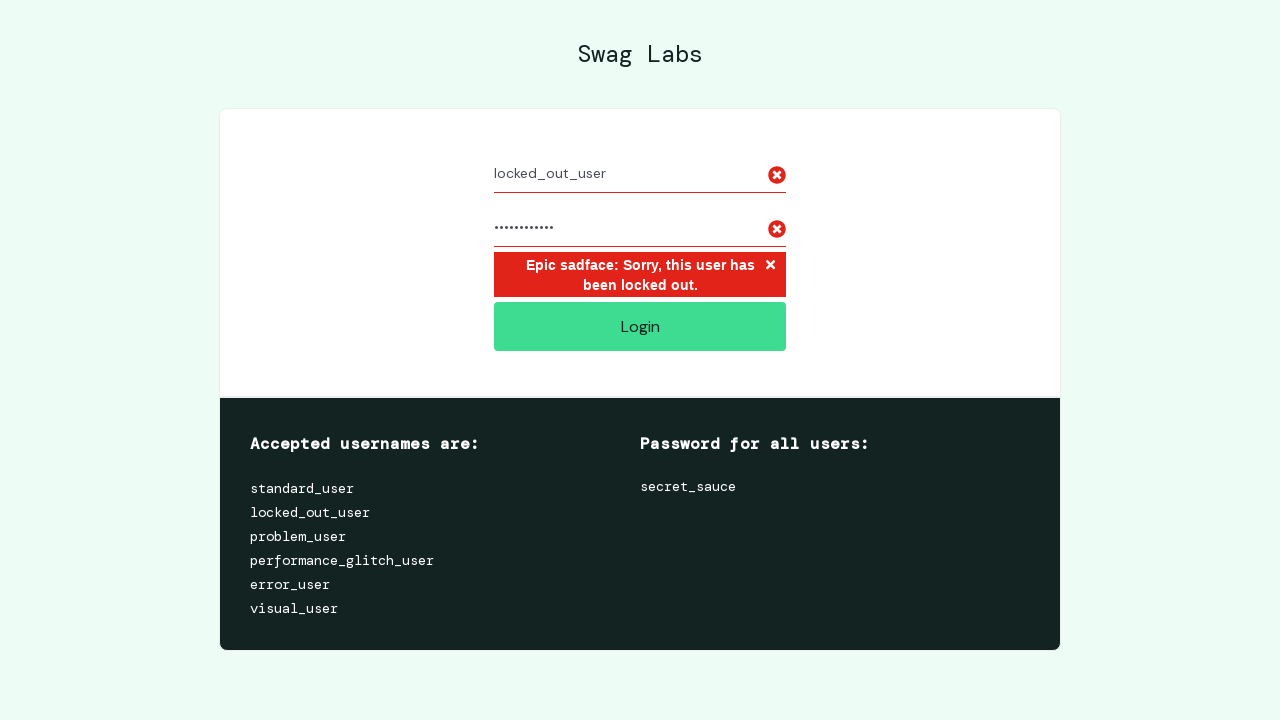

Locked out user error message appeared on page
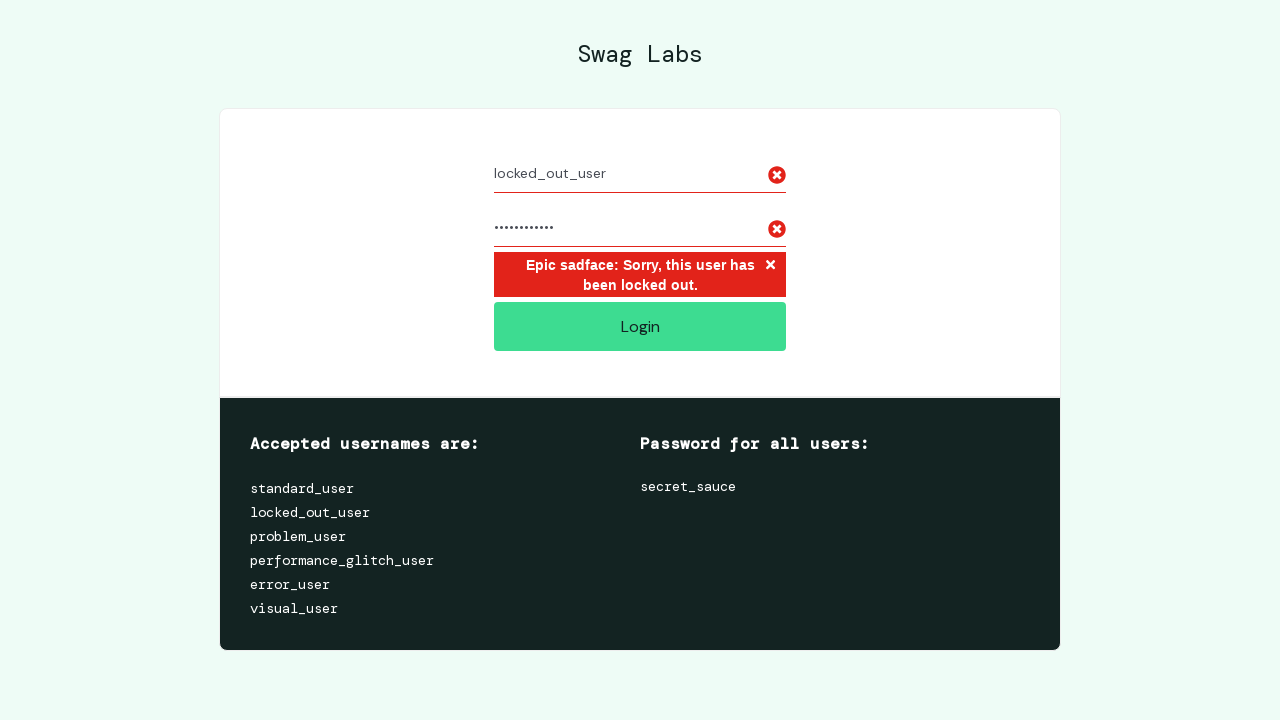

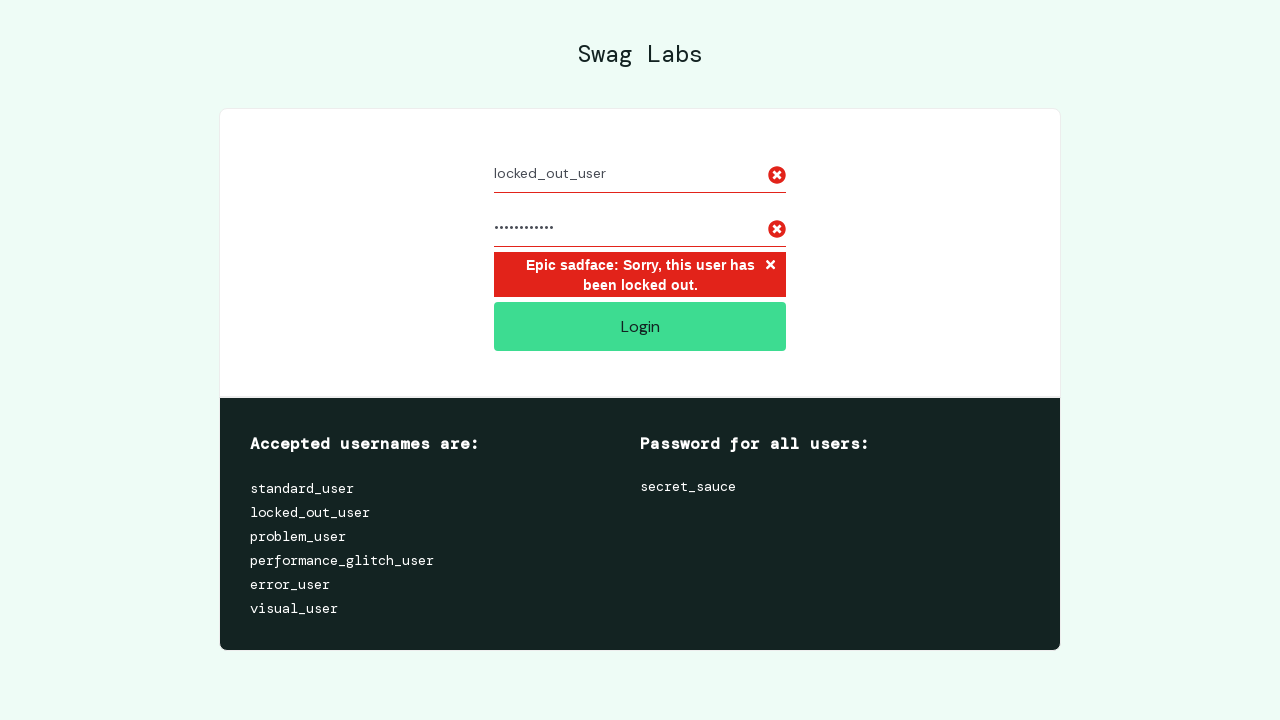